Tests search functionality by typing in the search bar and verifying that filtered products are displayed

Starting URL: https://rahulshettyacademy.com/seleniumPractise/#/

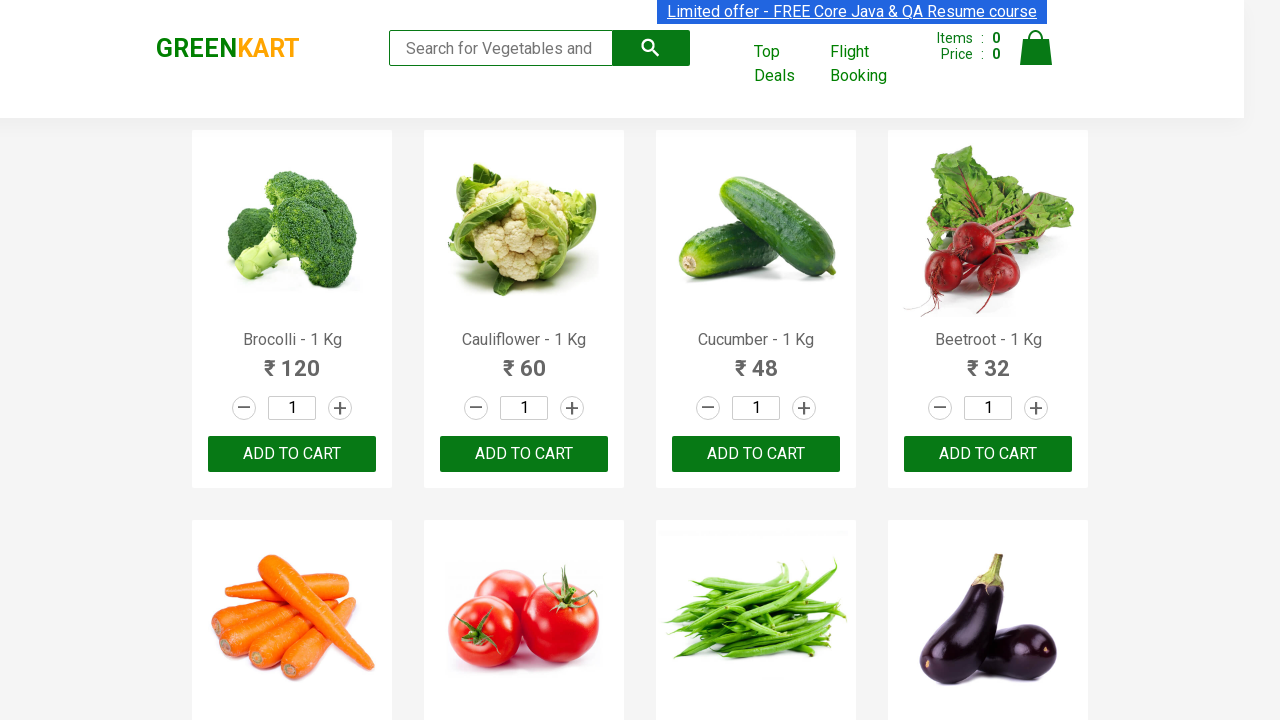

Waited for products container to be visible
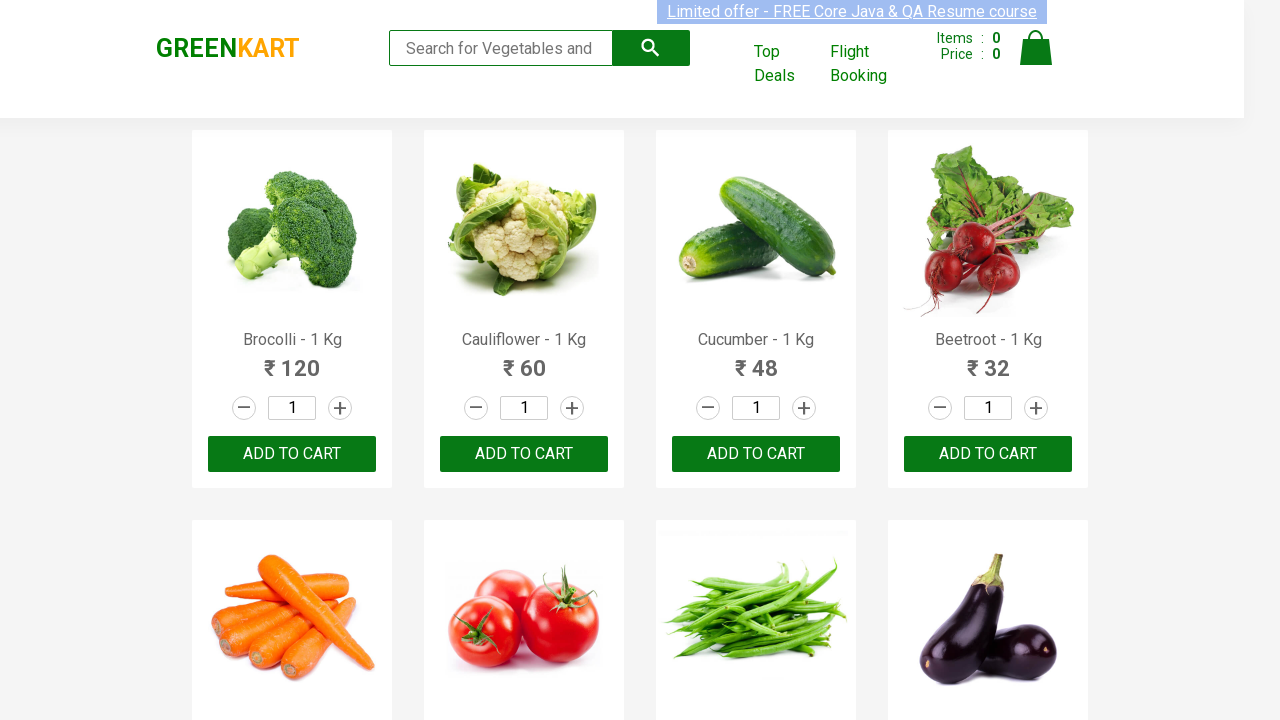

Typed 'ca' in search bar to filter products on .search-keyword
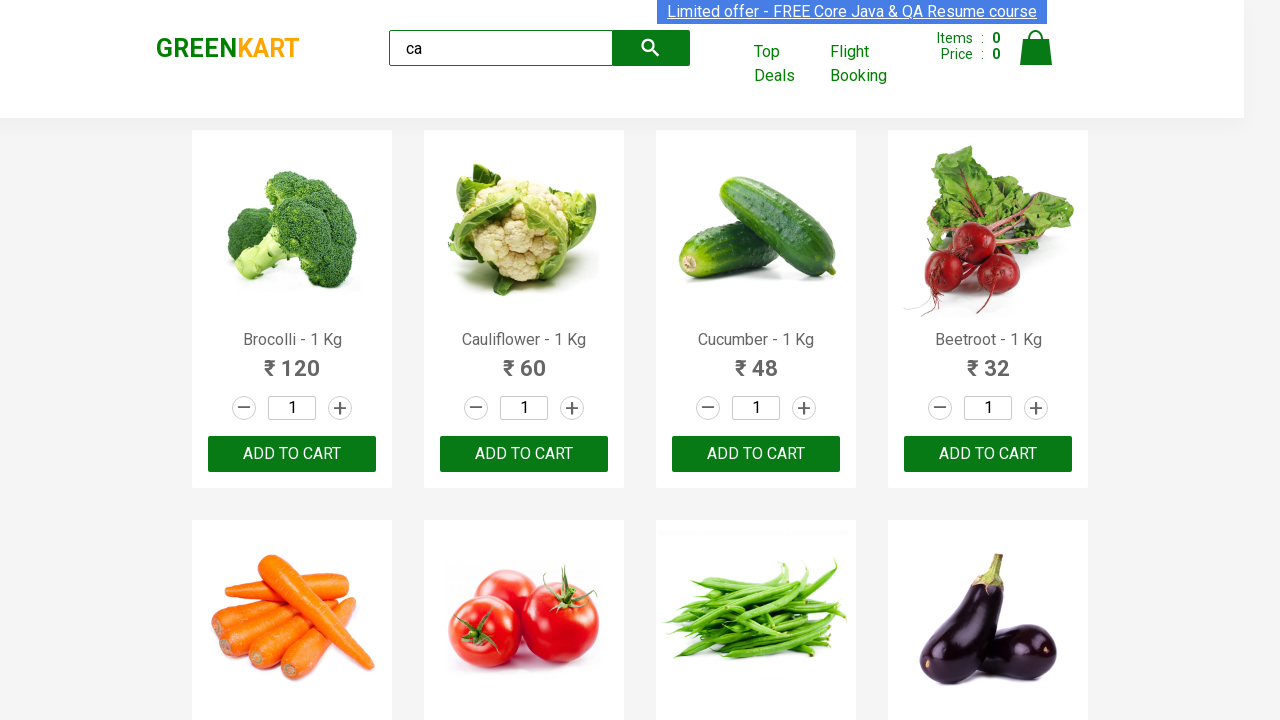

Verified filtered products are displayed
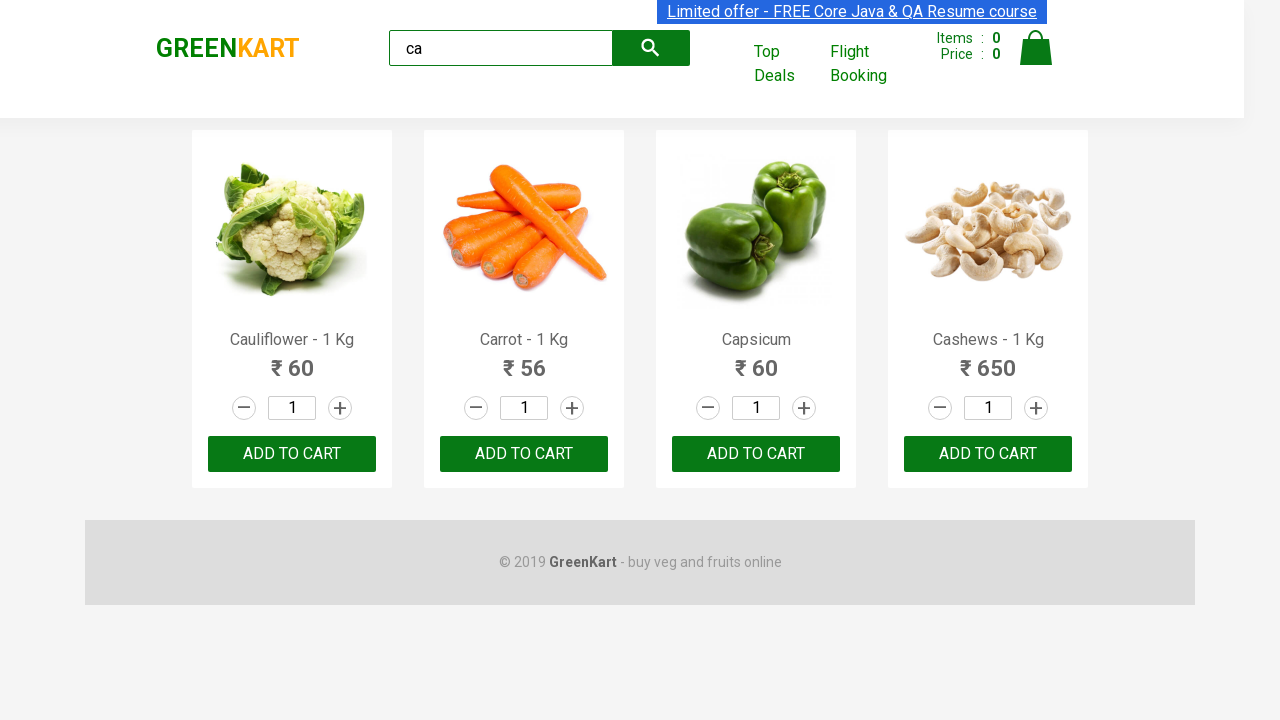

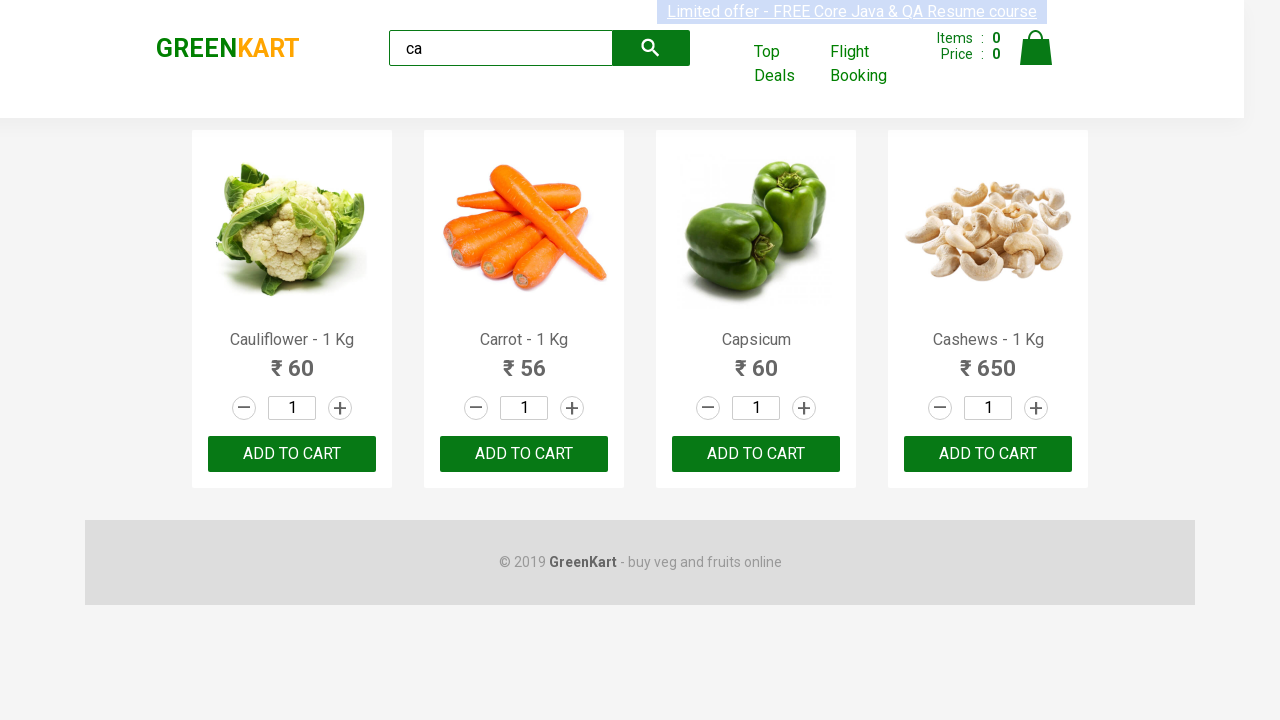